Tests that the Context Menu page displays the correct title and paragraph text content

Starting URL: https://the-internet.herokuapp.com/

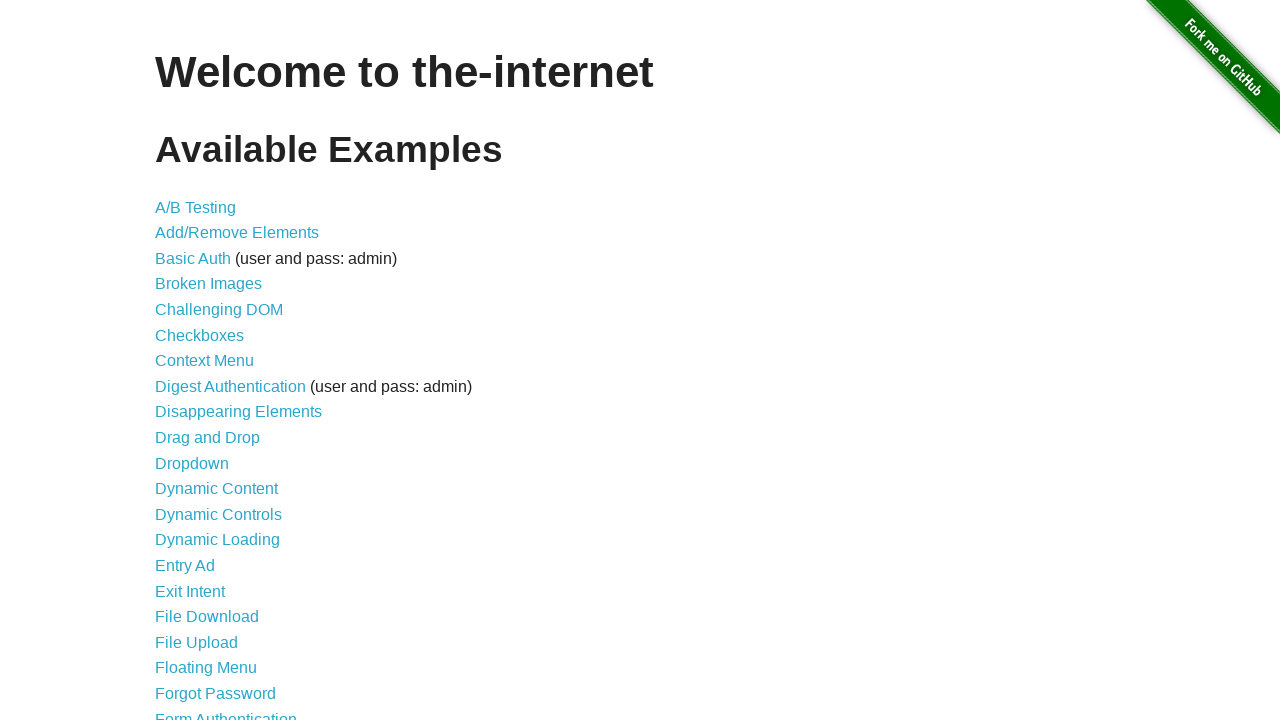

Waited for h1 element to load on homepage
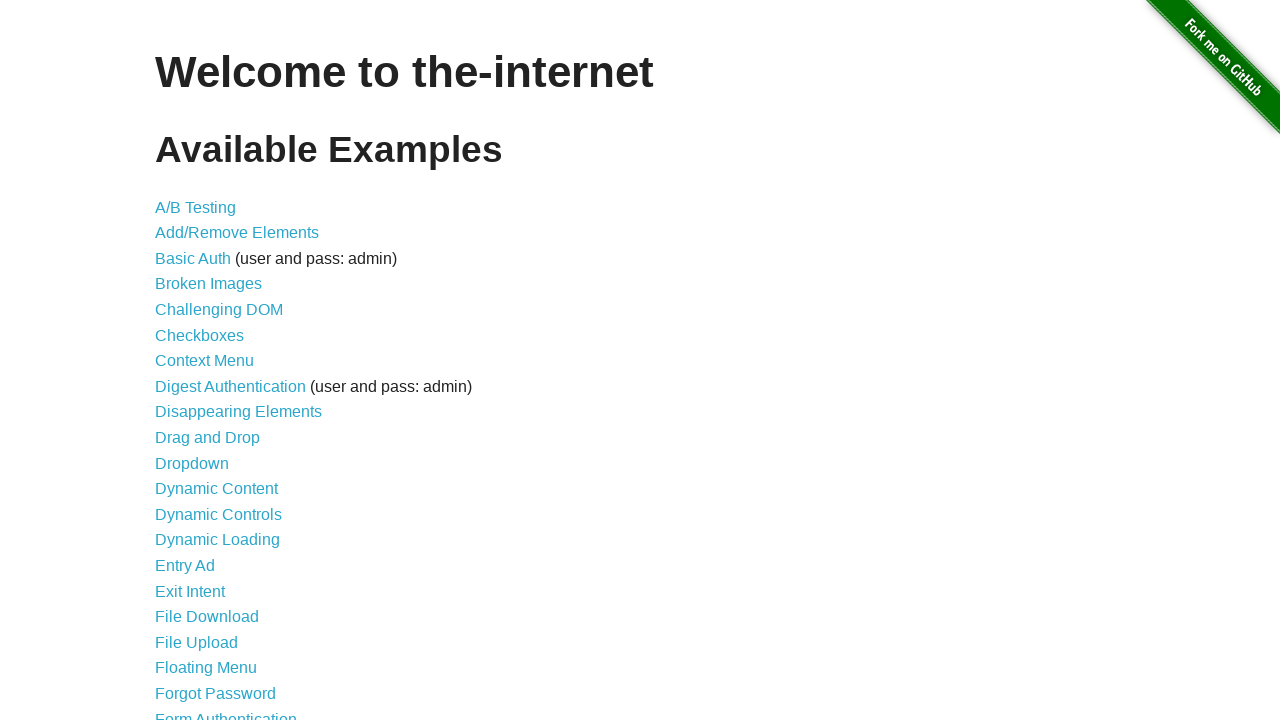

Clicked on Context Menu link at (204, 361) on xpath=//a[normalize-space()='Context Menu']
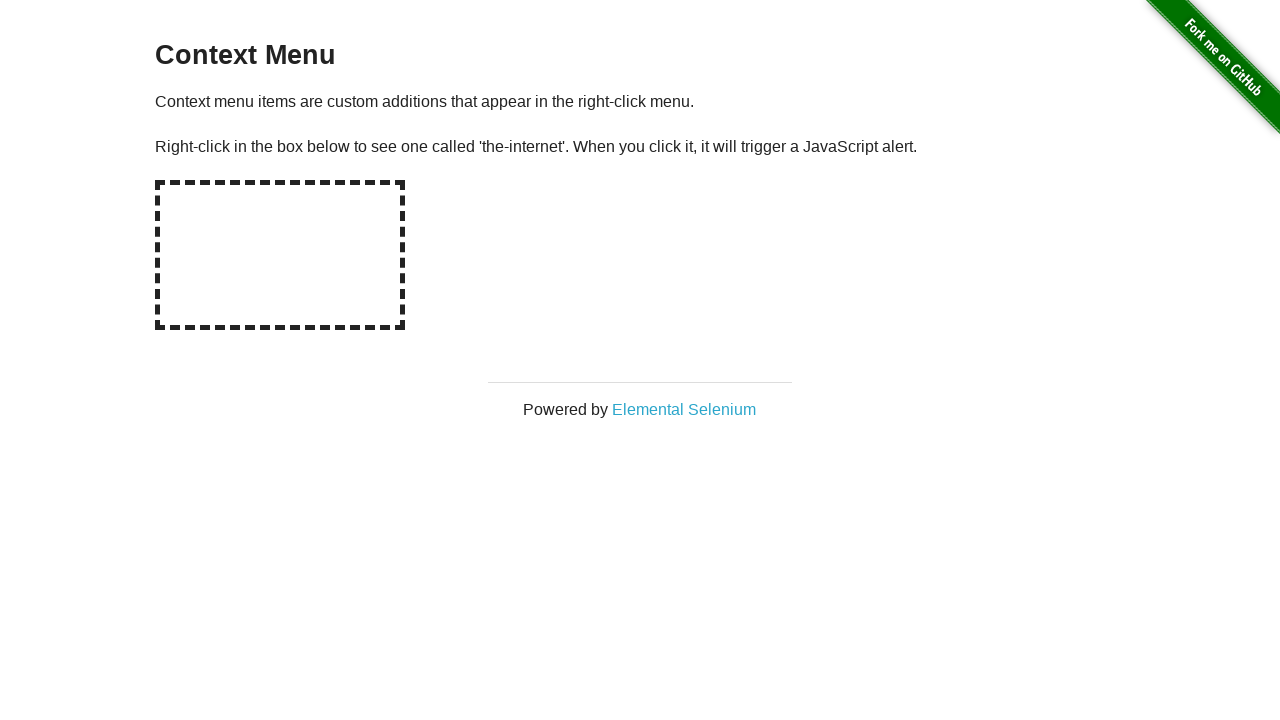

Waited for h3 element to load on Context Menu page
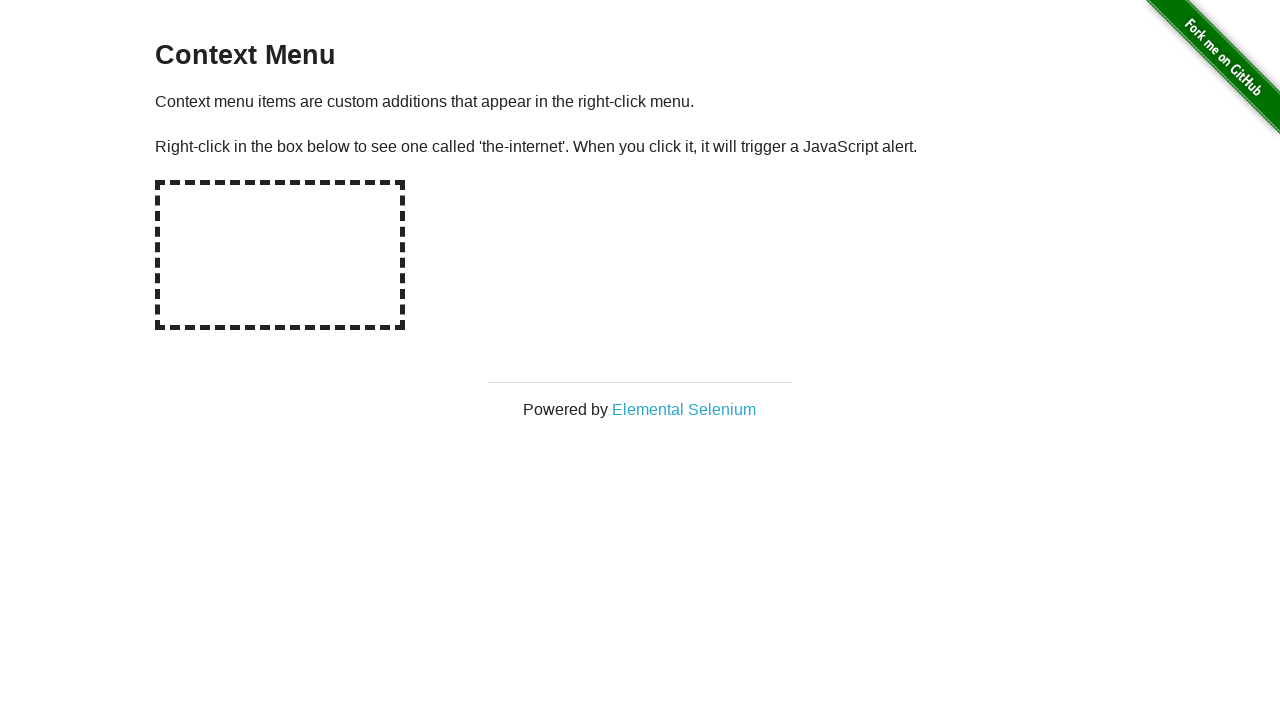

Retrieved h3 title text: 'Context Menu'
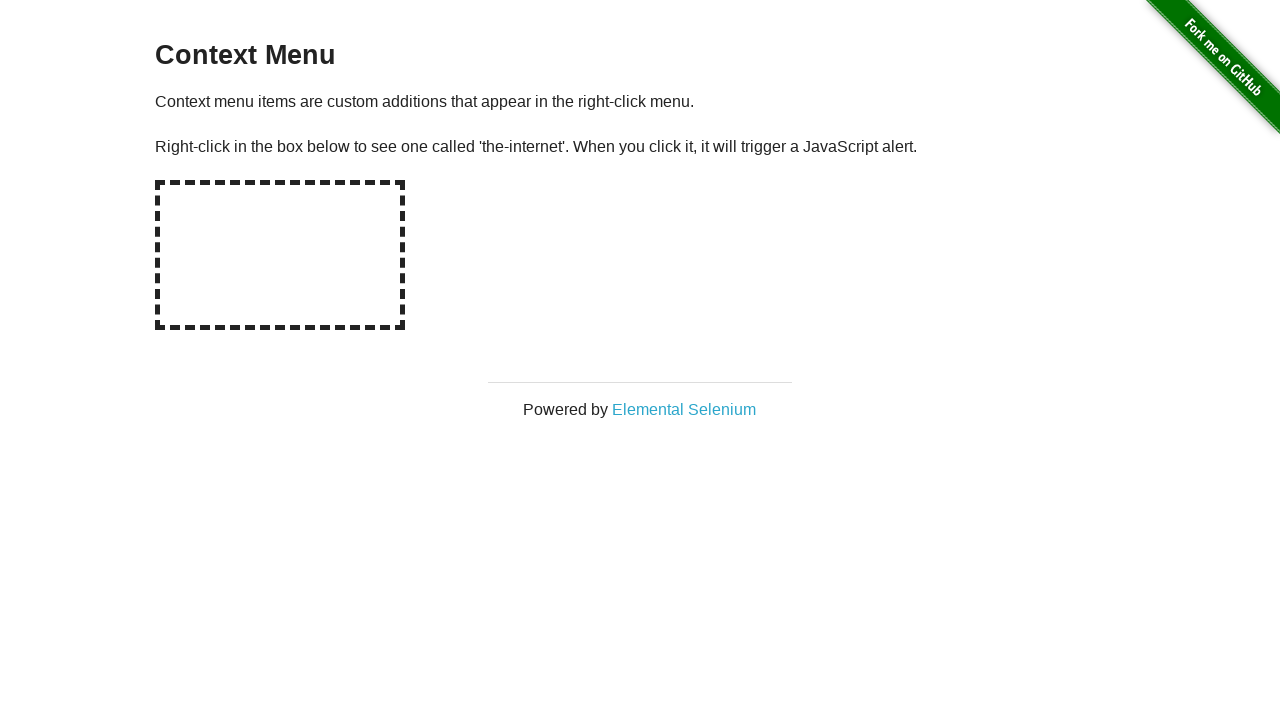

Verified that h3 title text equals 'Context Menu'
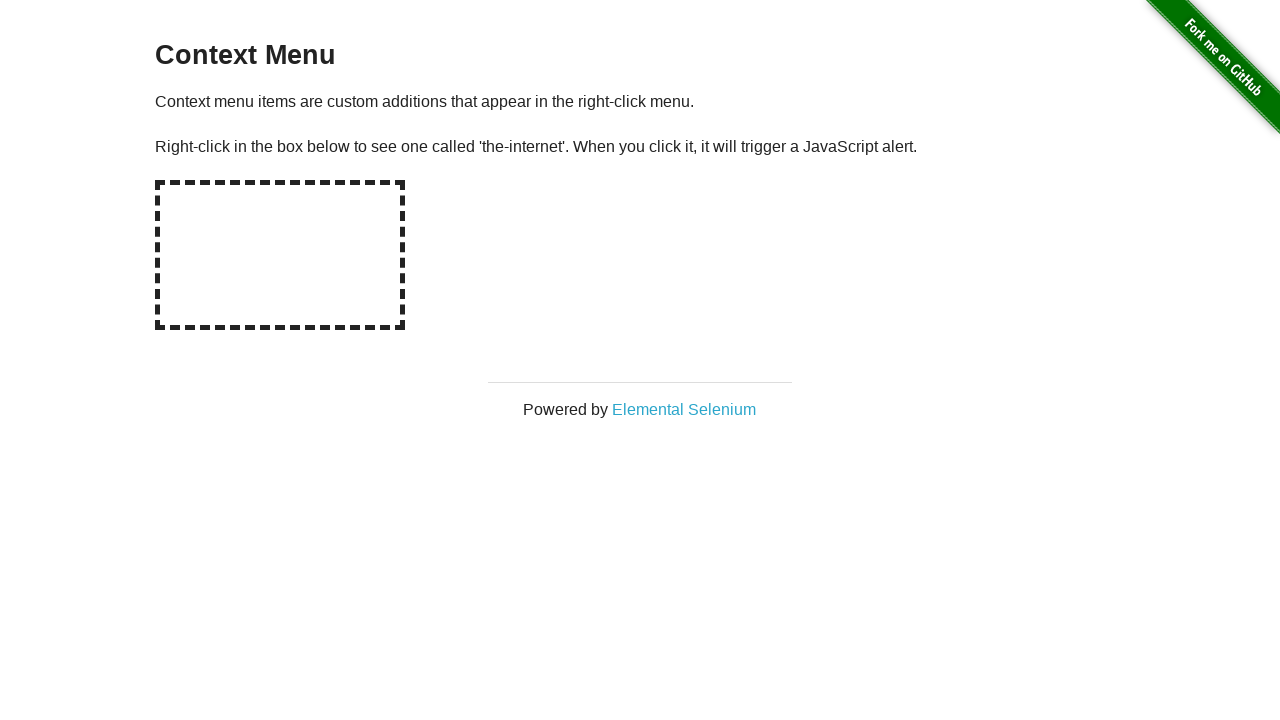

Retrieved all paragraph elements (found 2 paragraphs)
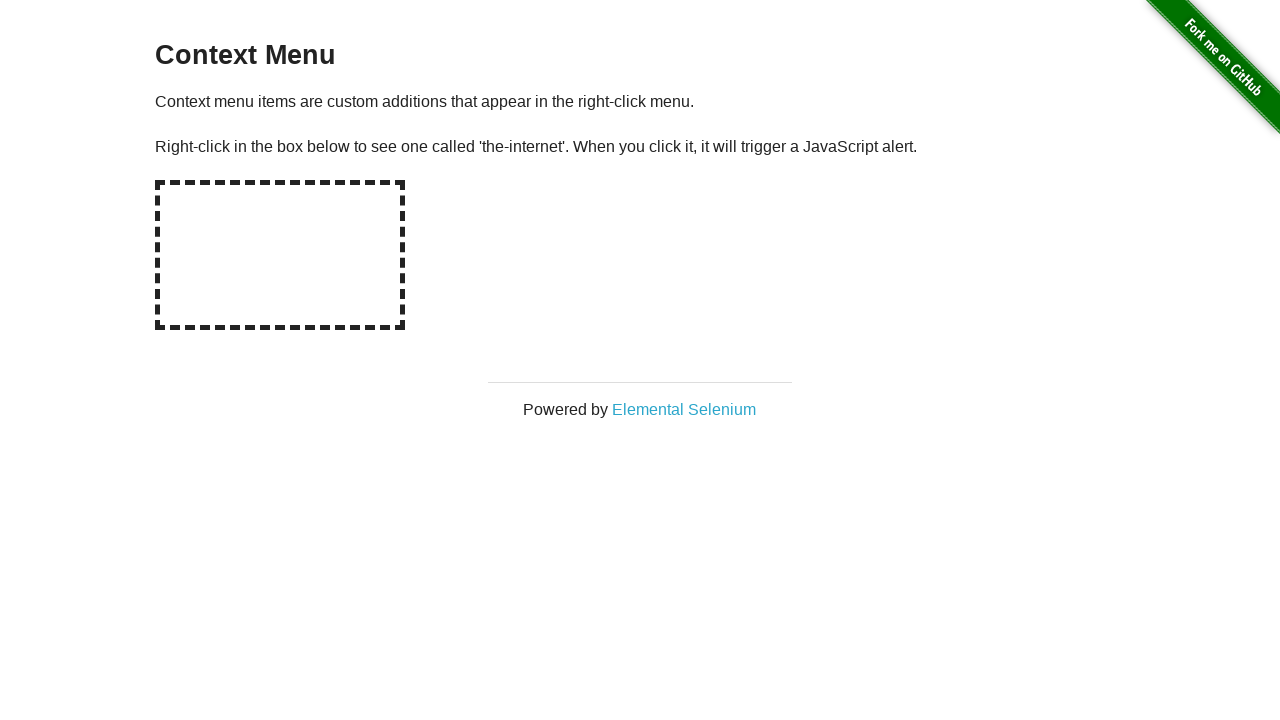

Verified first paragraph text content
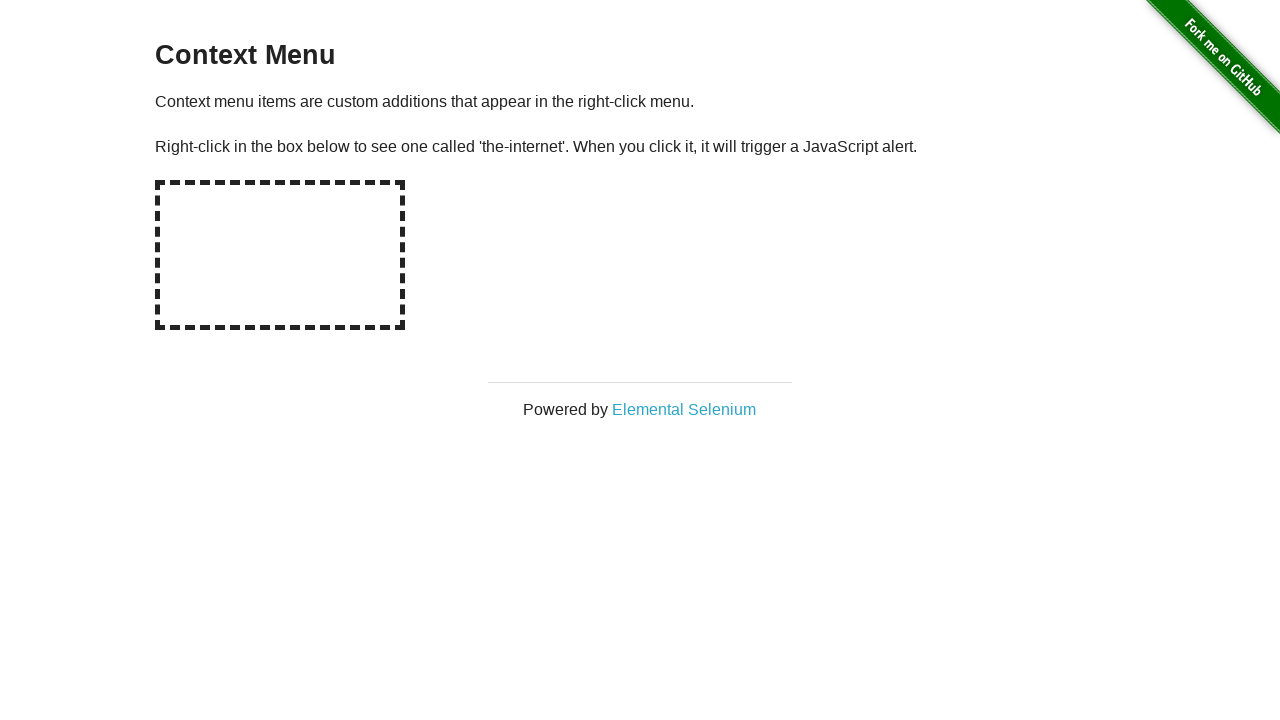

Verified second paragraph text content
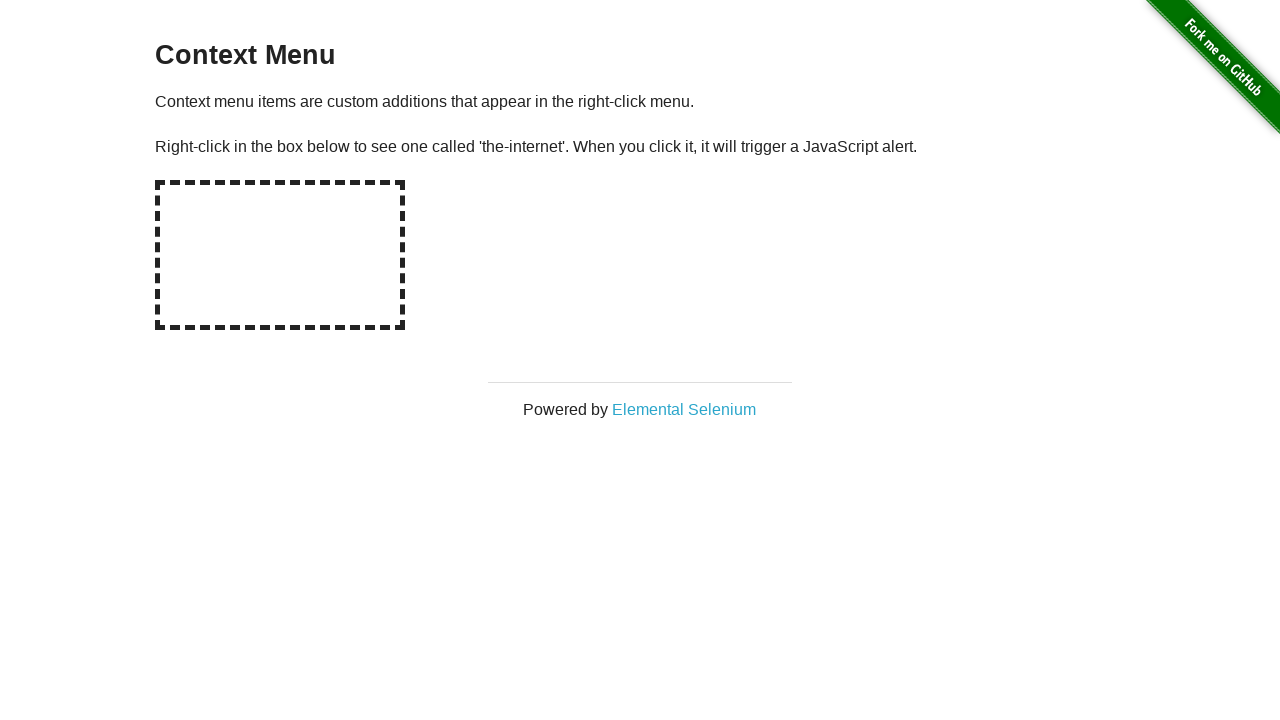

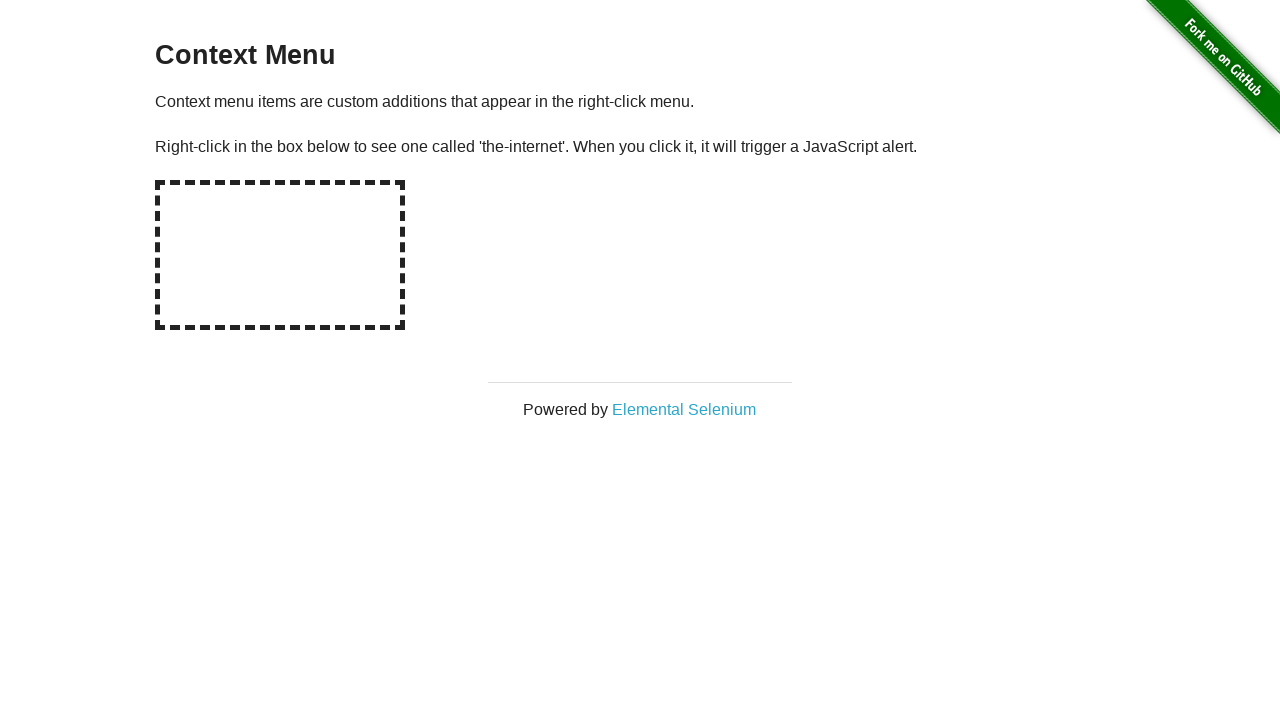